Tests the file download functionality by clicking the download button

Starting URL: https://demoqa.com/upload-download

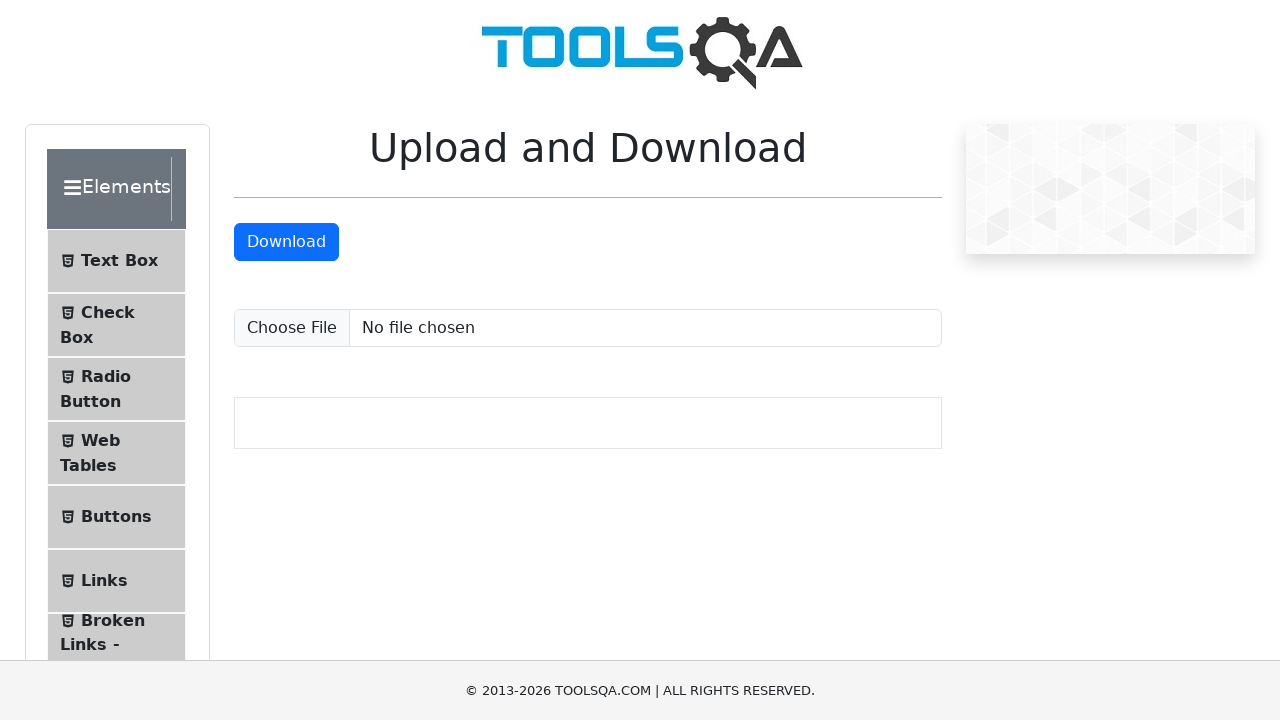

Clicked the download button to initiate file download at (286, 242) on #downloadButton
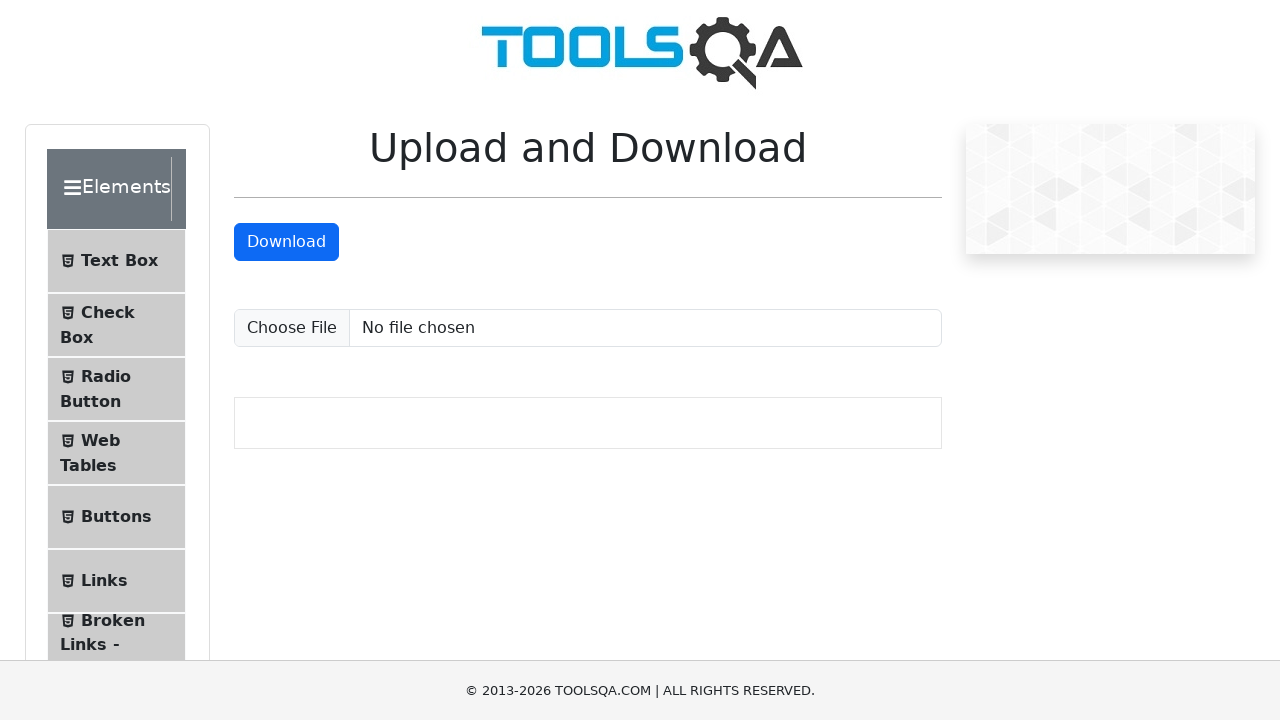

Waited 1 second for download to initiate
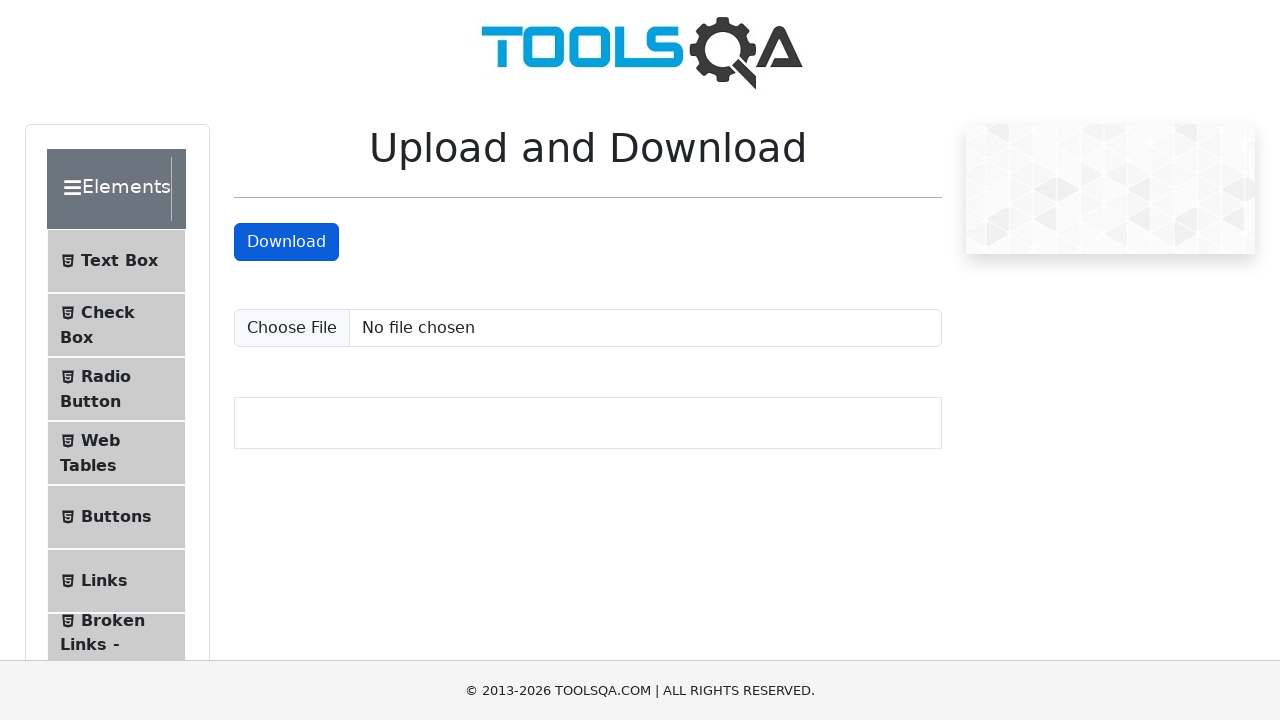

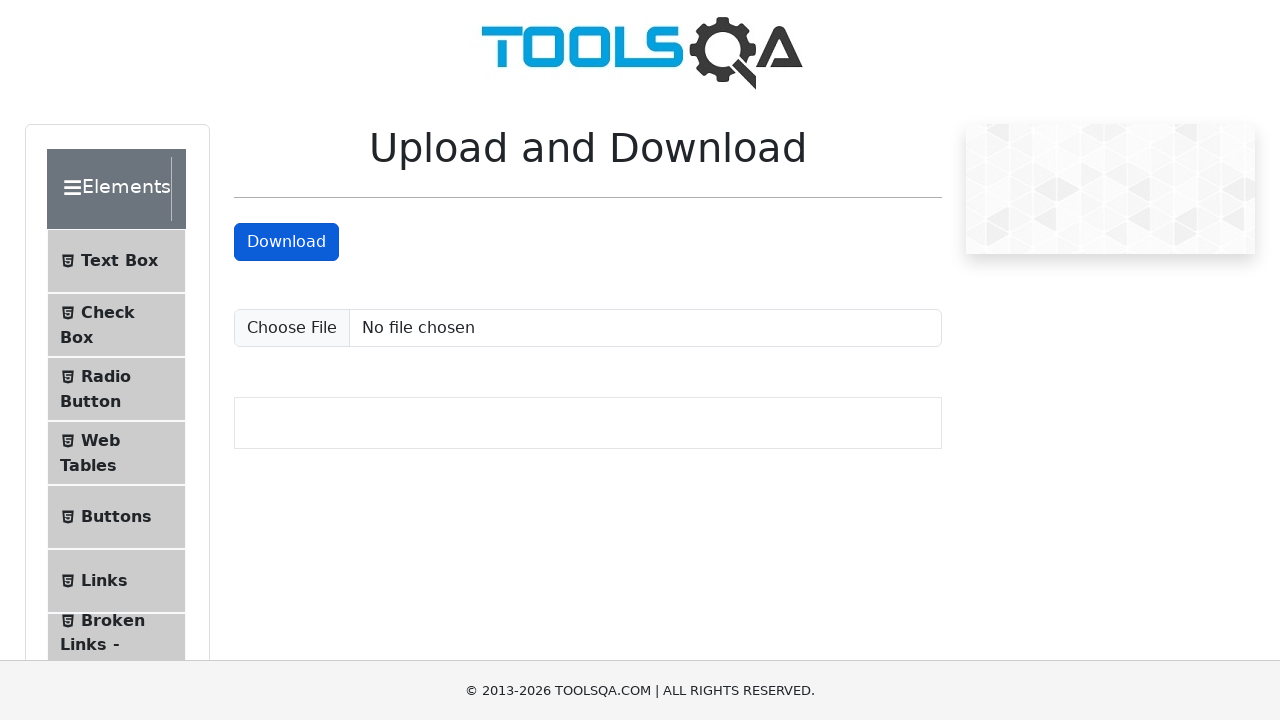